Tests navigation to a training URL and verifies the current URL matches the expected destination

Starting URL: https://demoqa.com

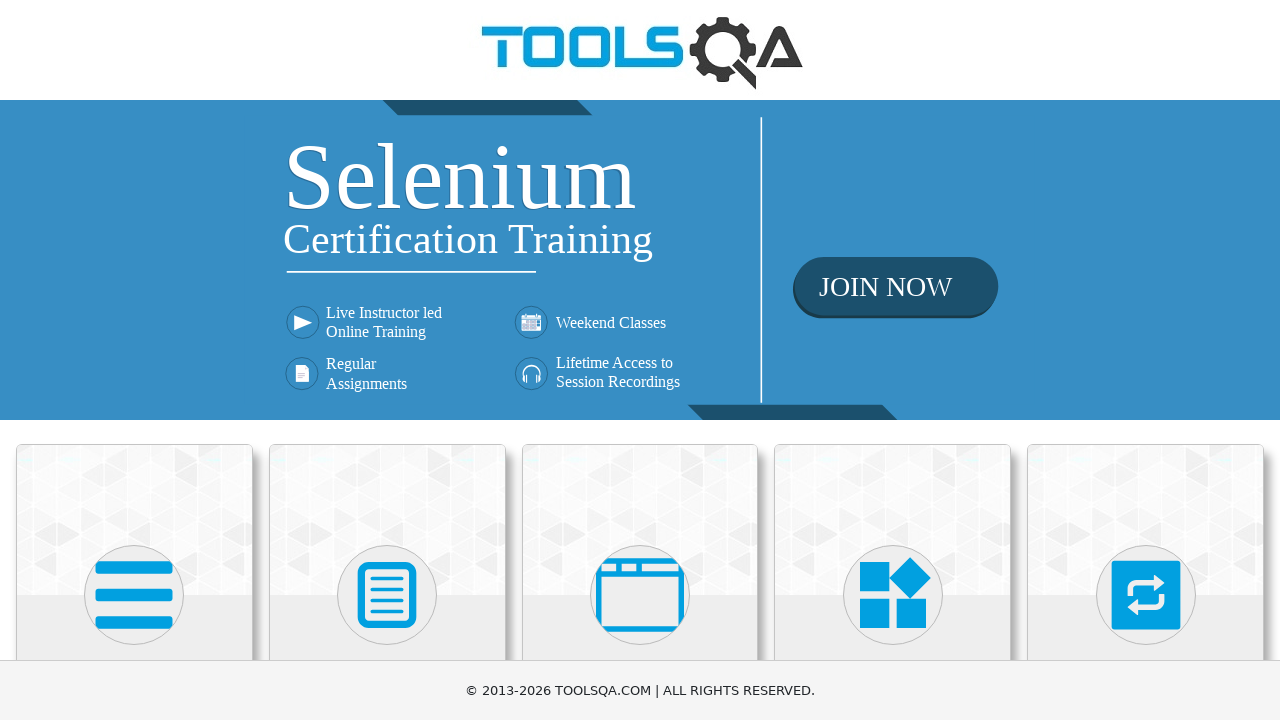

Navigated to training URL at https://demoqa.com/training
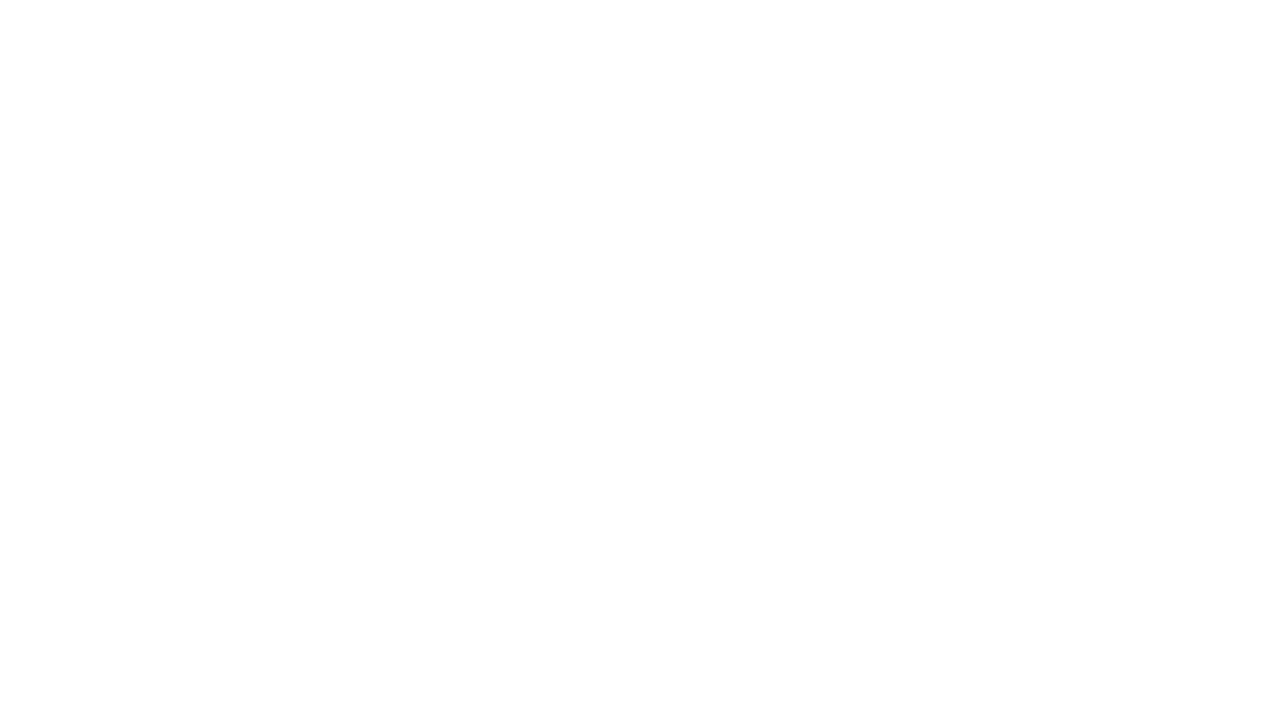

Verified current URL matches expected destination https://demoqa.com/training
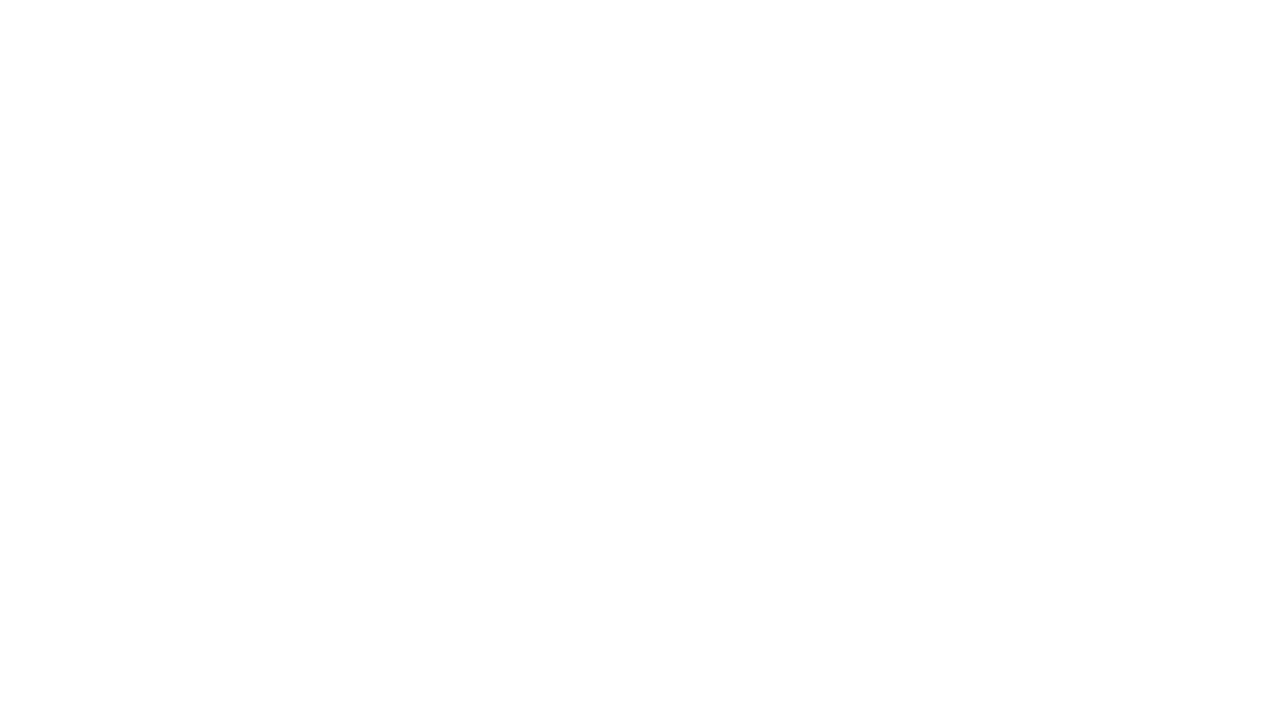

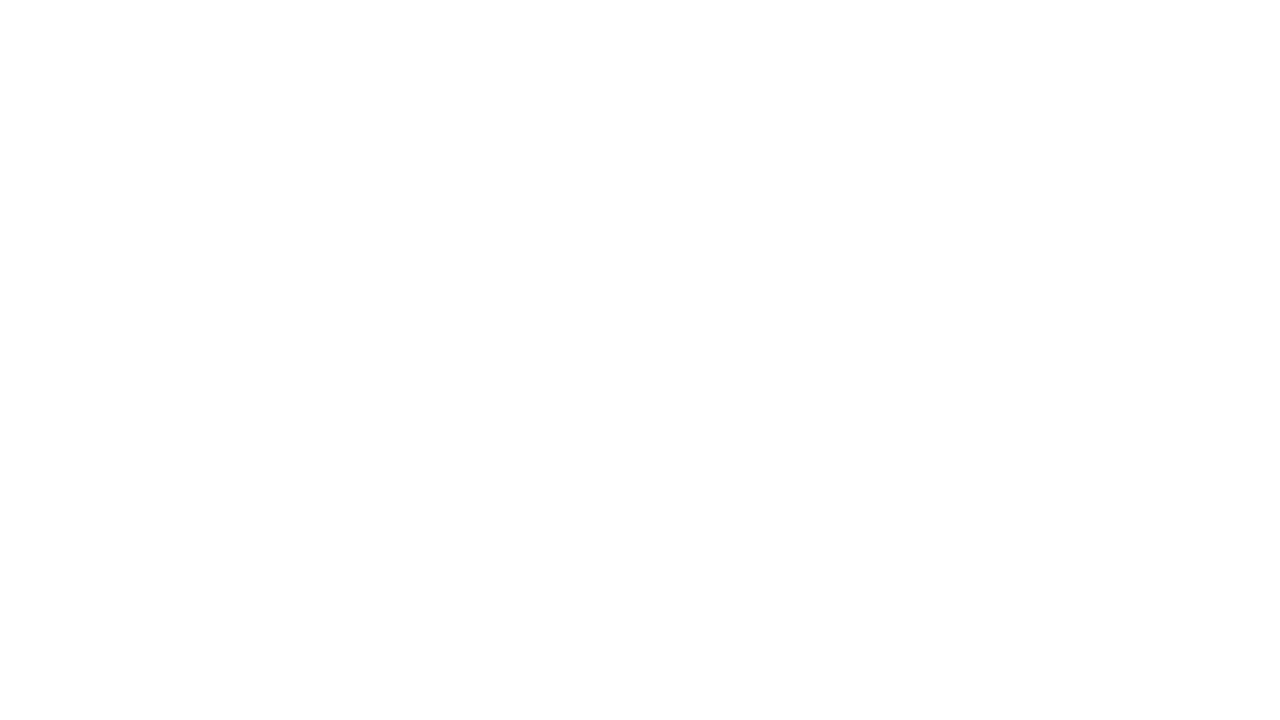